Tests product search functionality on a grocery shopping site by typing a search term, verifying filtered results count, and adding an item to cart

Starting URL: https://rahulshettyacademy.com/seleniumPractise/#/

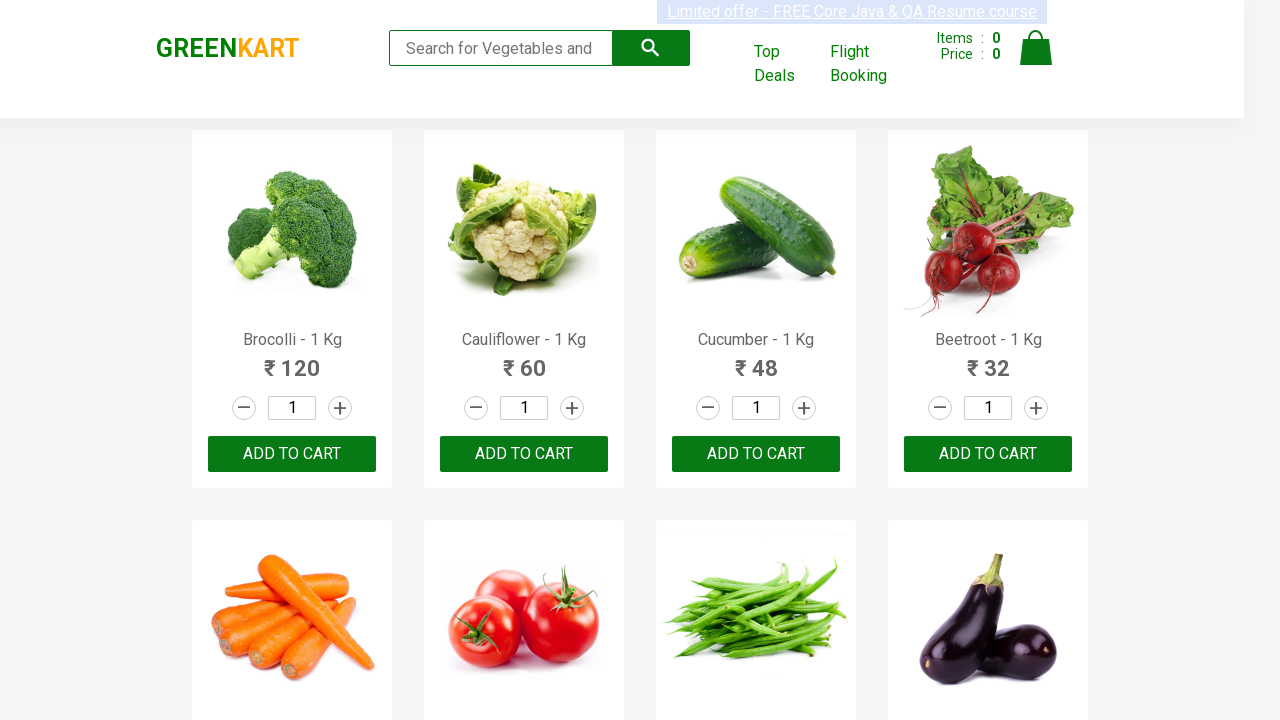

Filled search field with 'ca' to search for products on .search-keyword
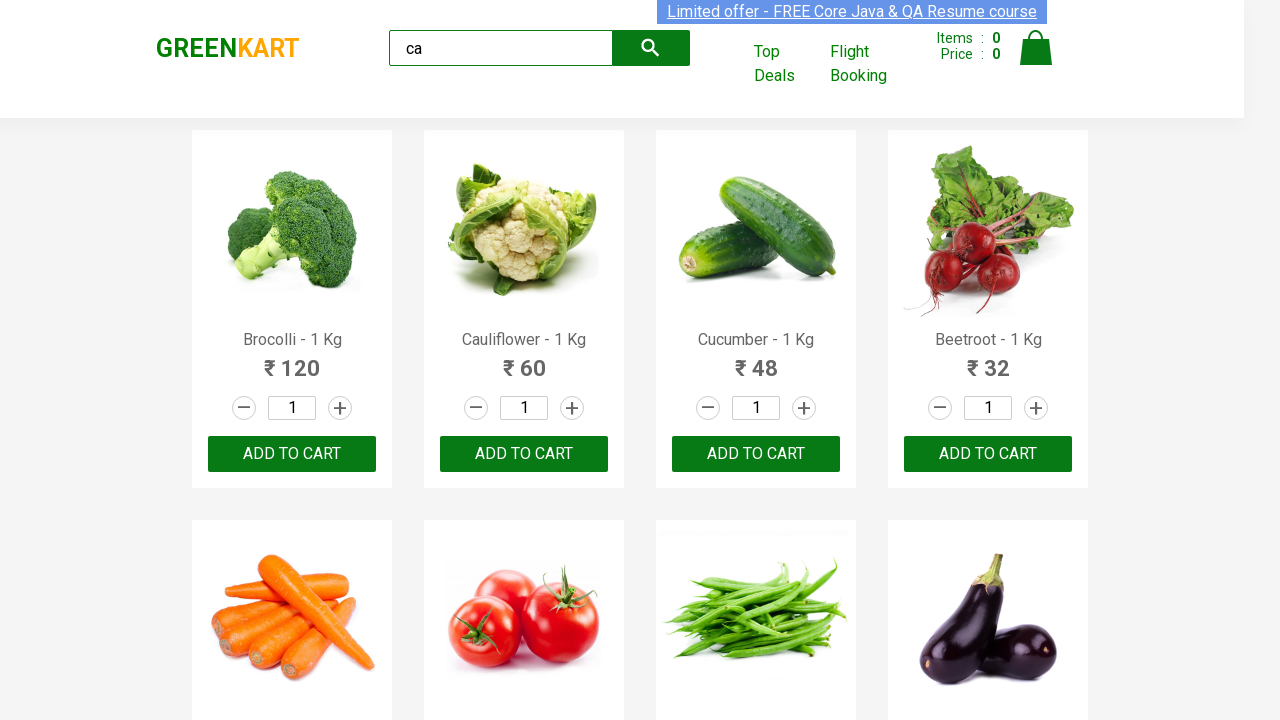

Waited for search results to filter
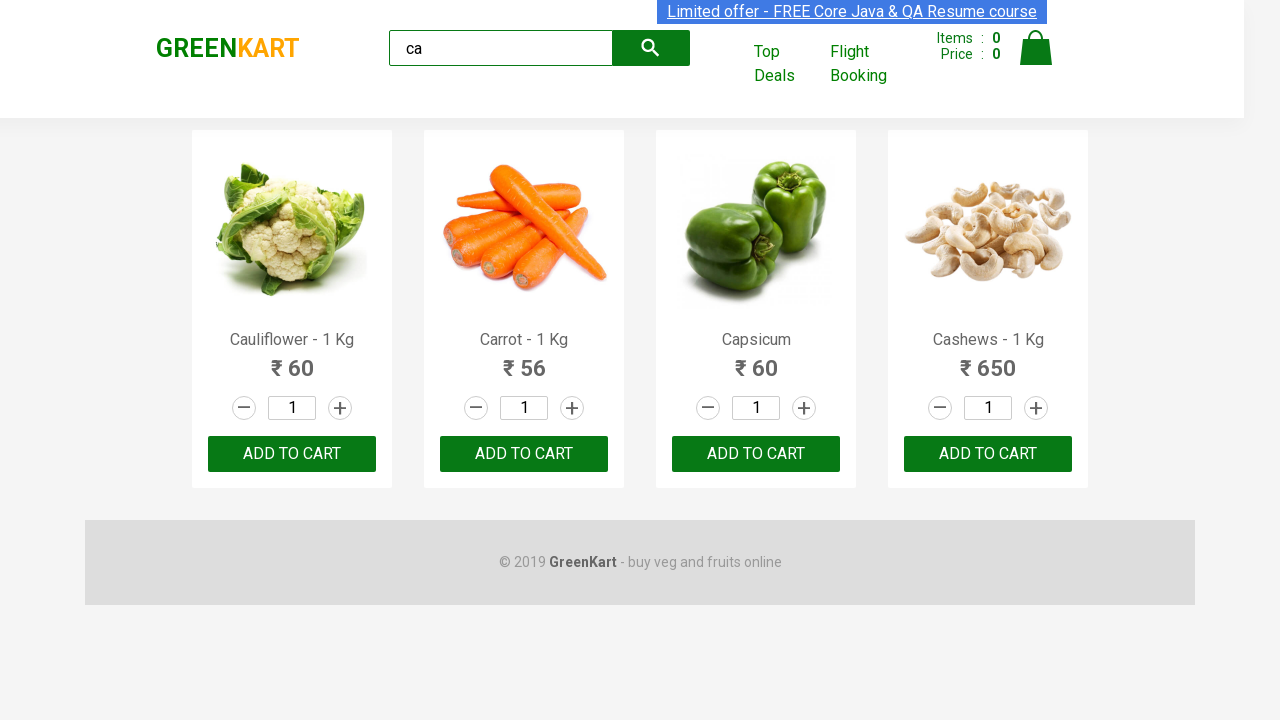

Verified filtered product results are visible
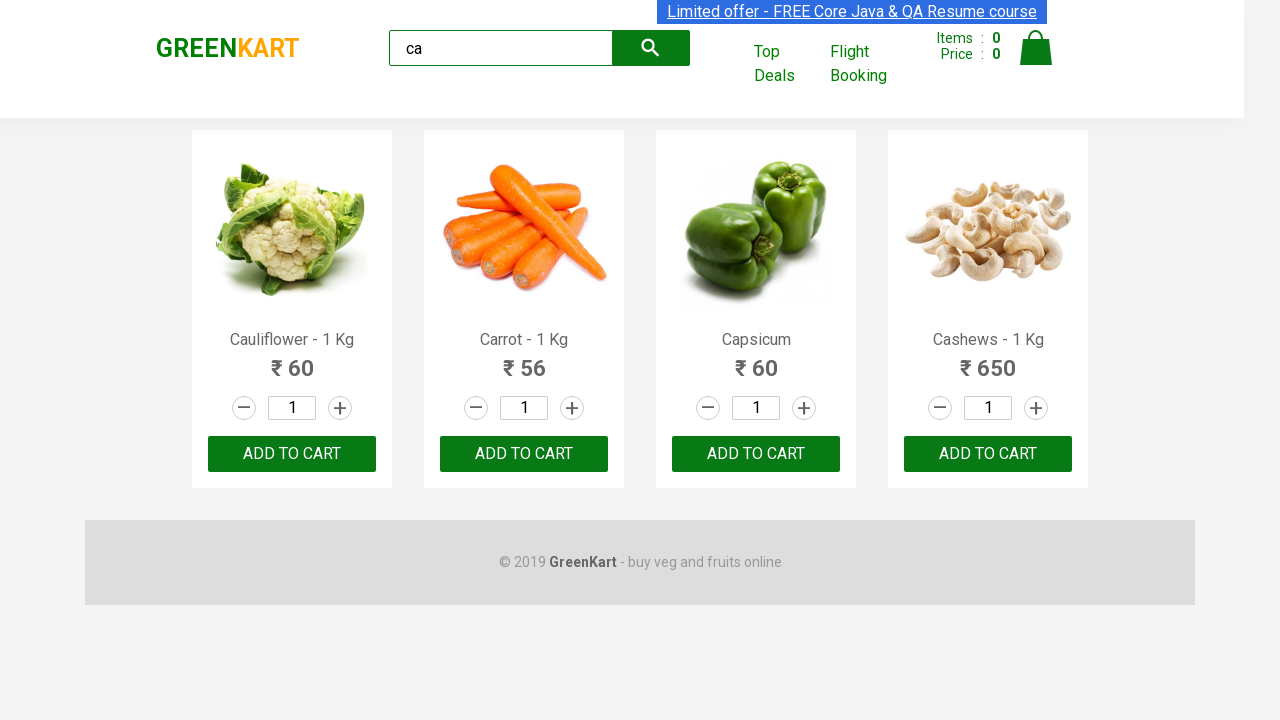

Clicked ADD TO CART button on the third product at (756, 454) on .products .product >> nth=2 >> text=ADD TO CART
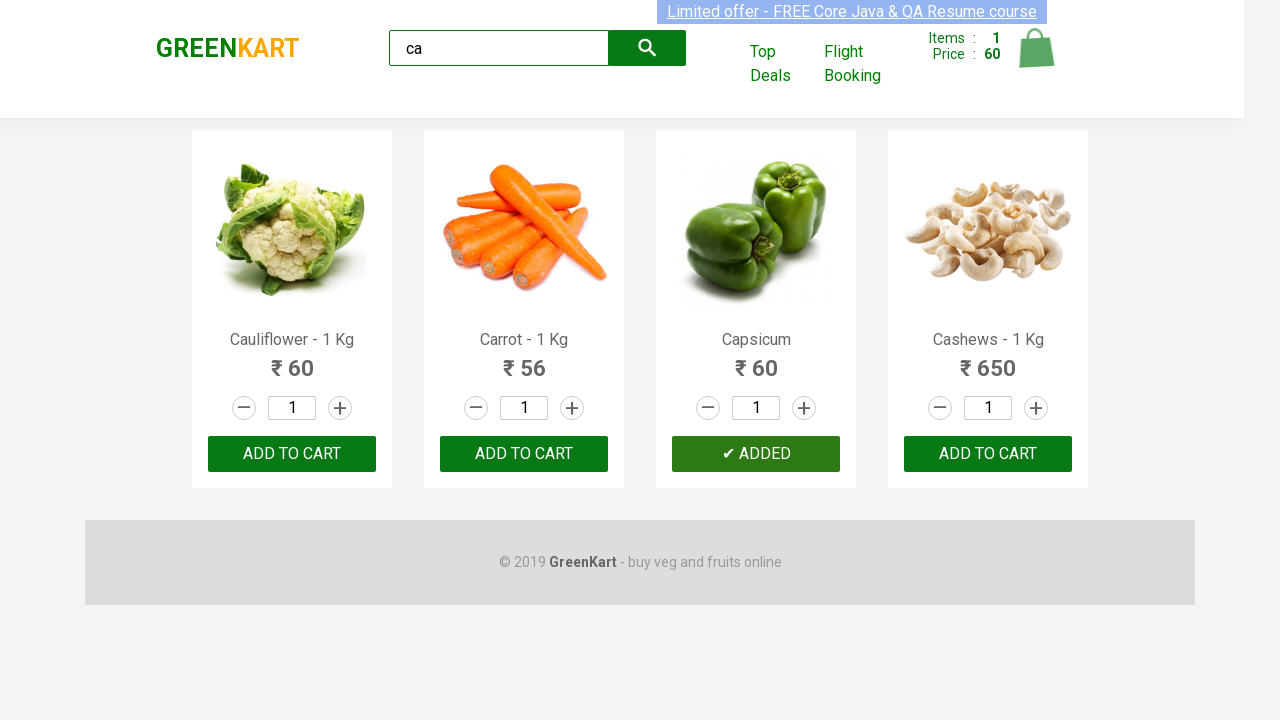

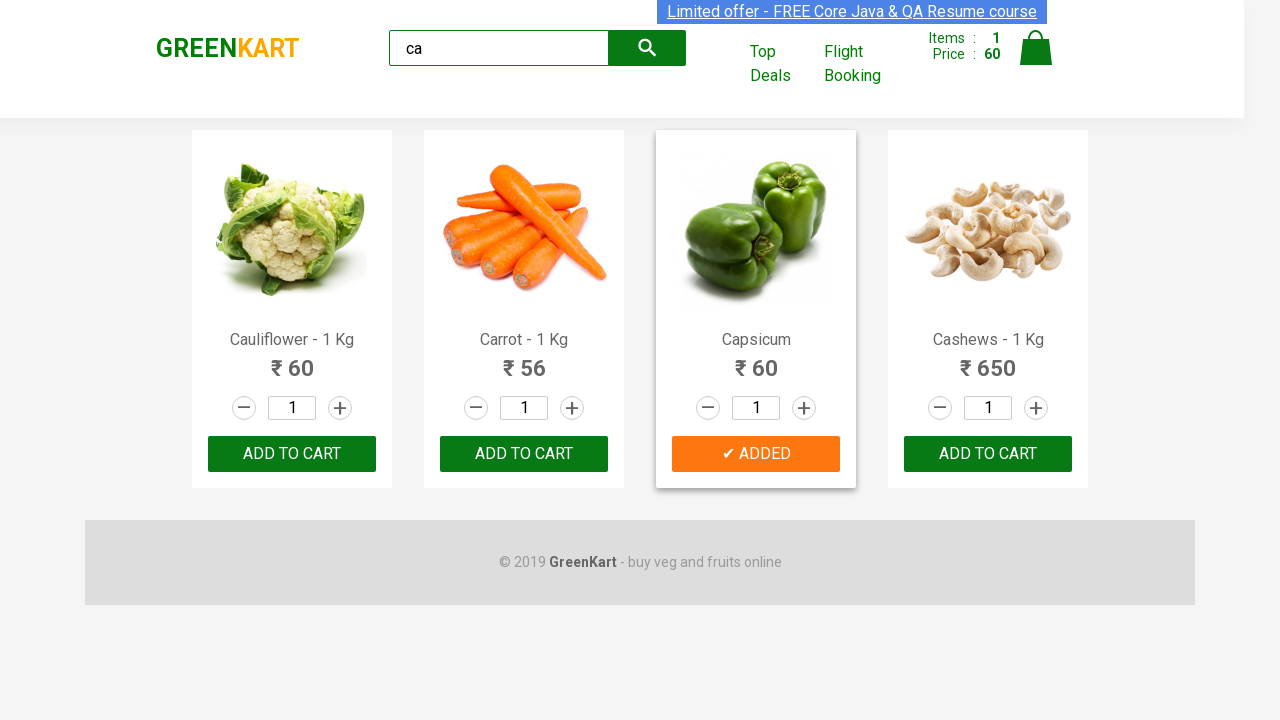